Tests a jQuery multi-column dropdown select component by clicking to open the dropdown and selecting a specific language option (Belarusian) from the list

Starting URL: https://www.jqueryscript.net/demo/multi-column-dropdown-select-bootstrap/

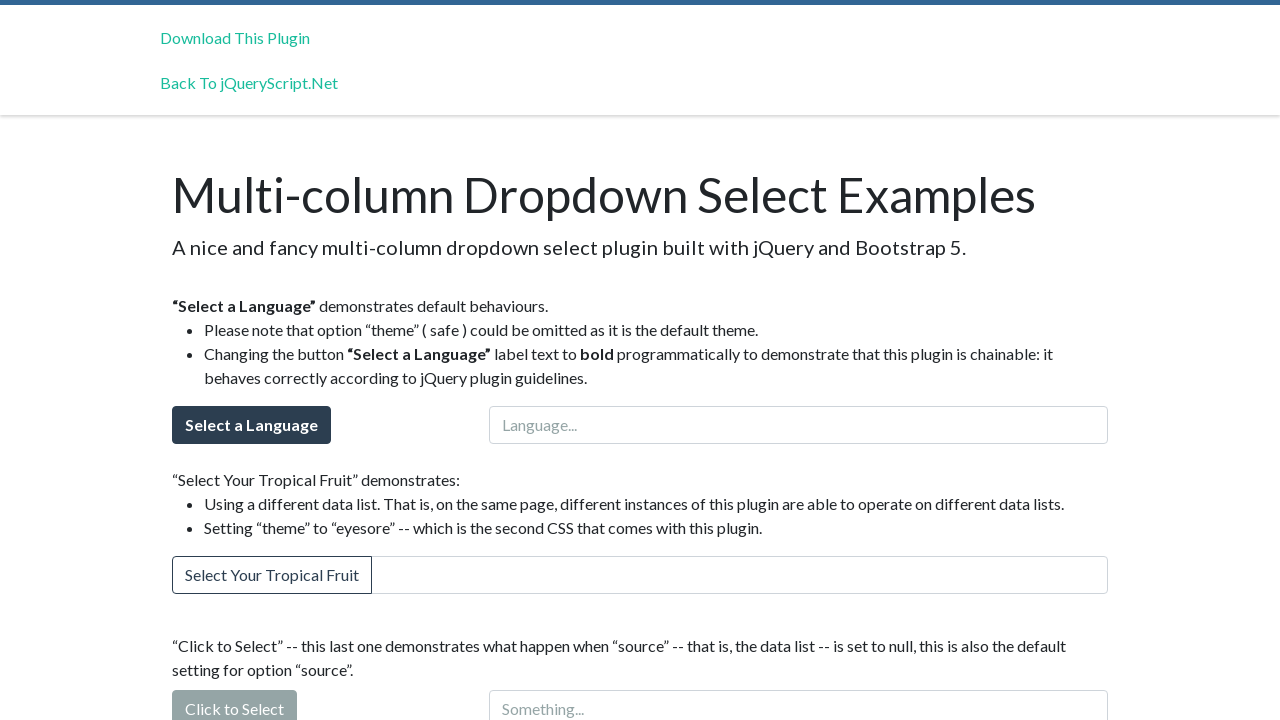

Clicked the language dropdown button to open the selection modal at (252, 425) on #btnLanguage
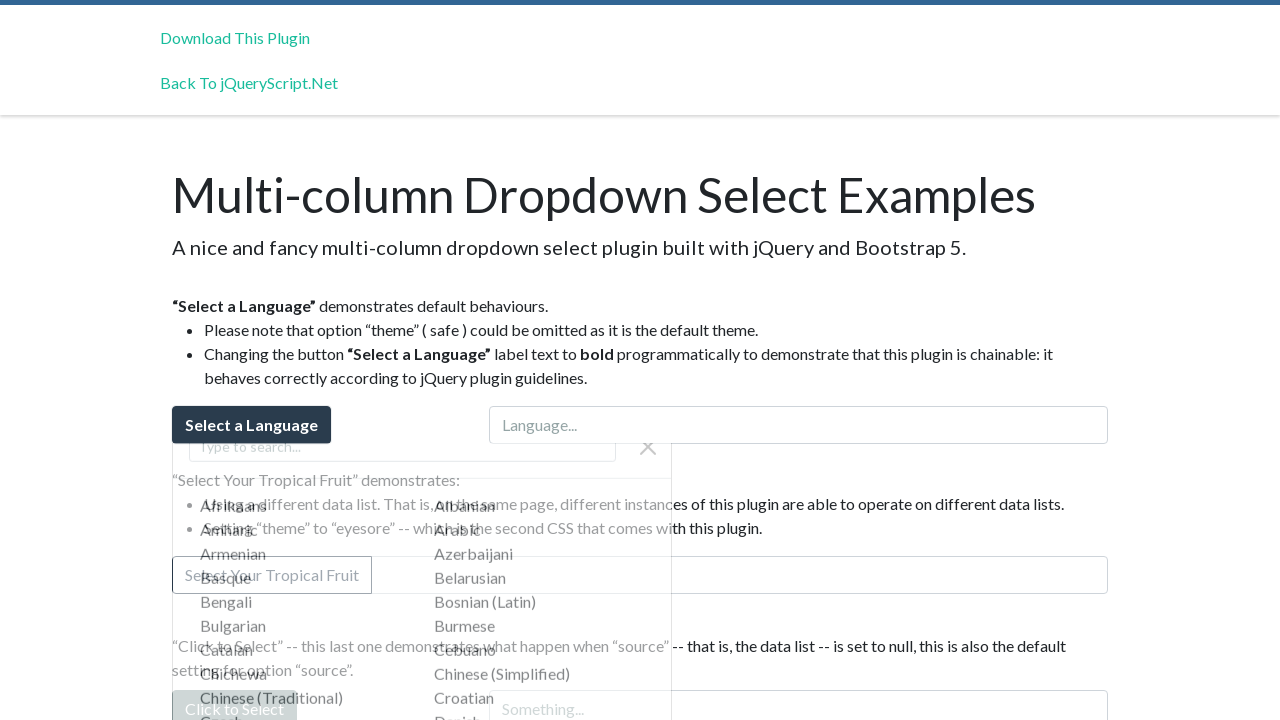

Modal body appeared
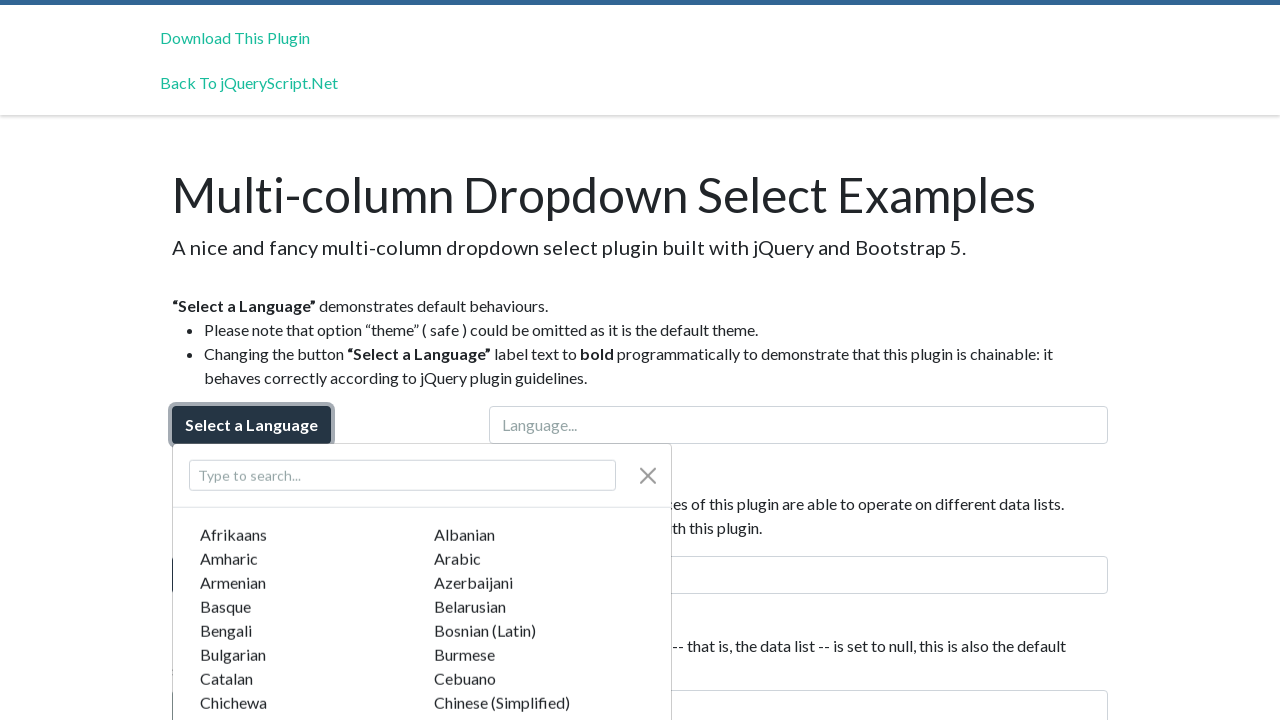

Located 163 language options in the modal
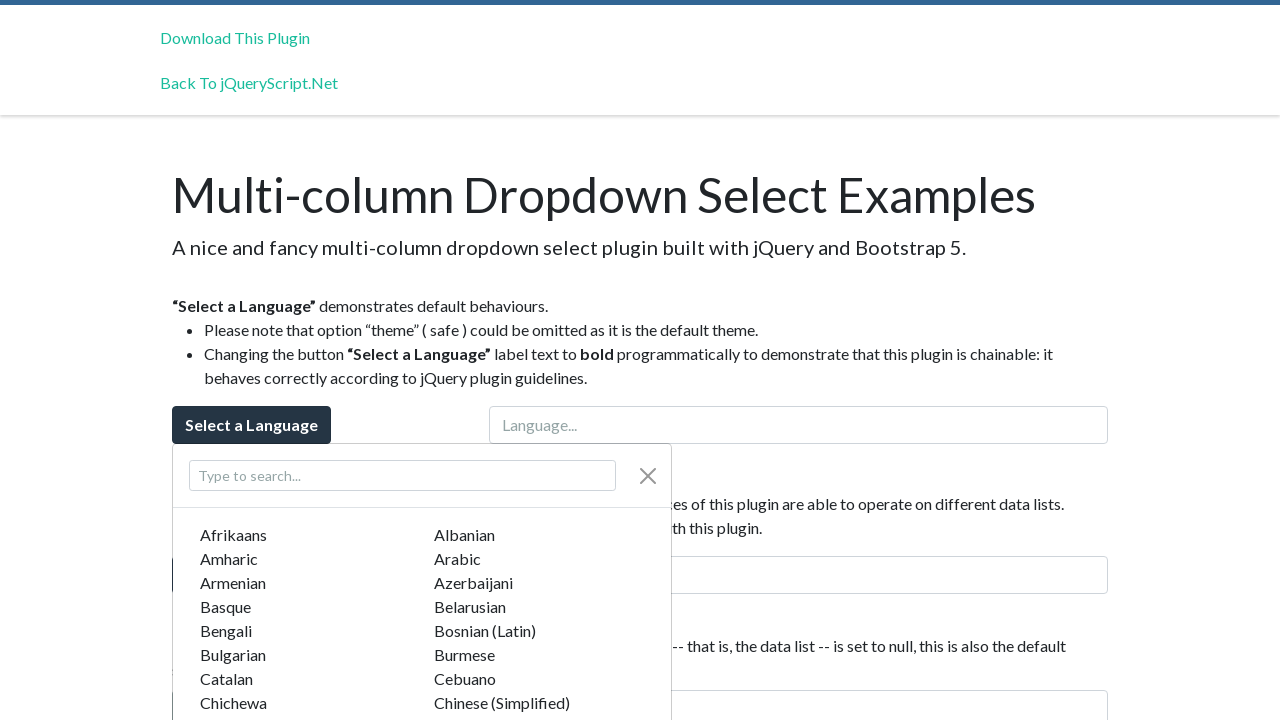

Clicked on Belarusian language option at (539, 607) on xpath=//div[@class='modal-body']/div[1]/div/div >> nth=7
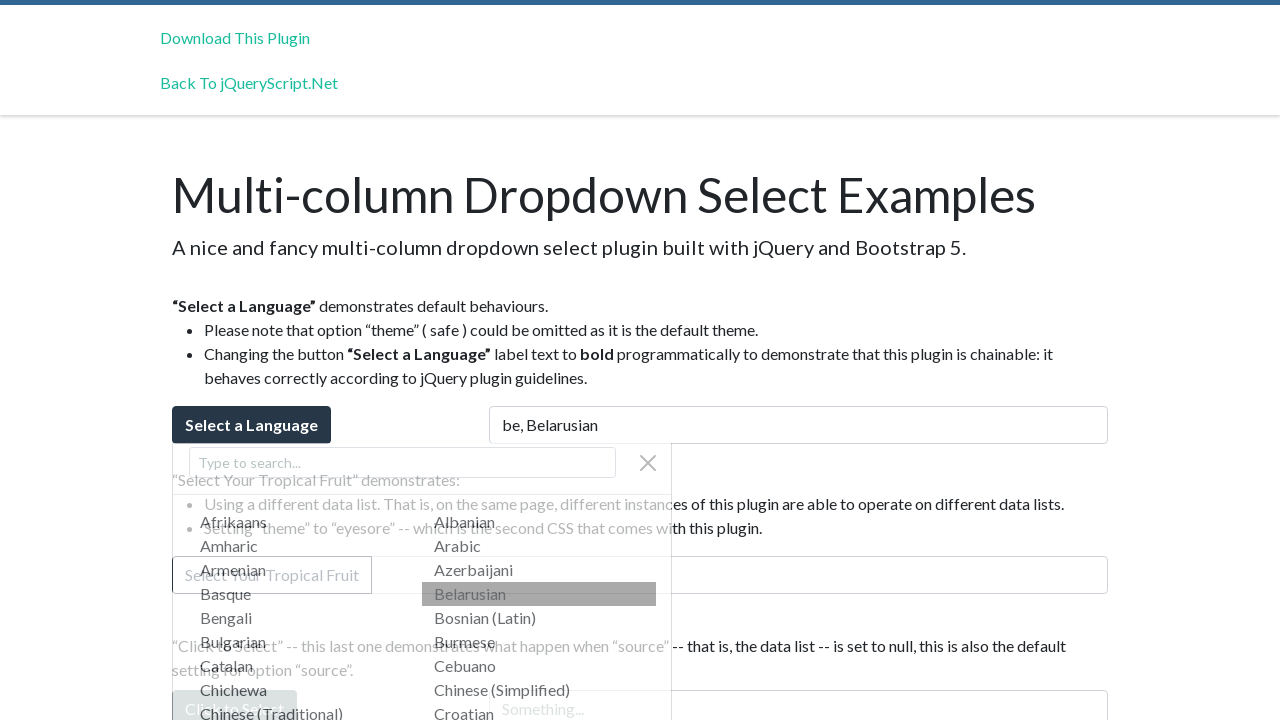

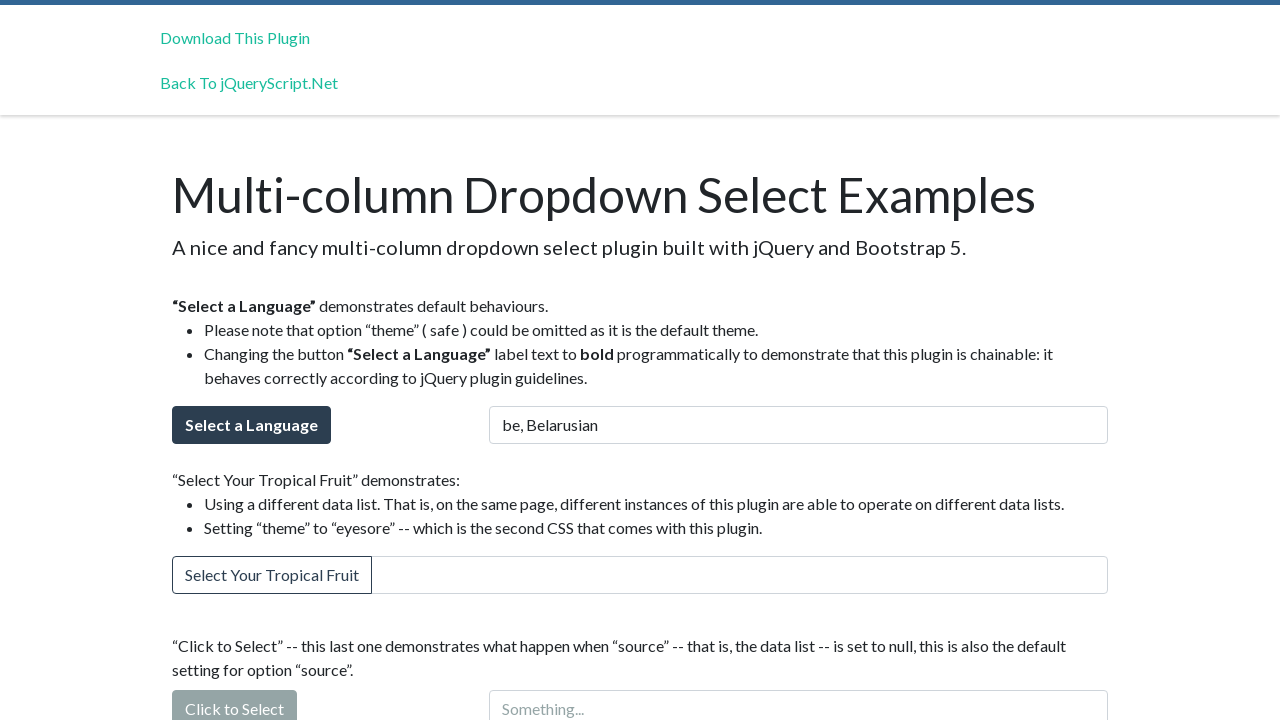